Tests alert/dialog handling including simple alerts, confirm dialogs, prompt dialogs, and modern modal alerts.

Starting URL: https://letcode.in/test

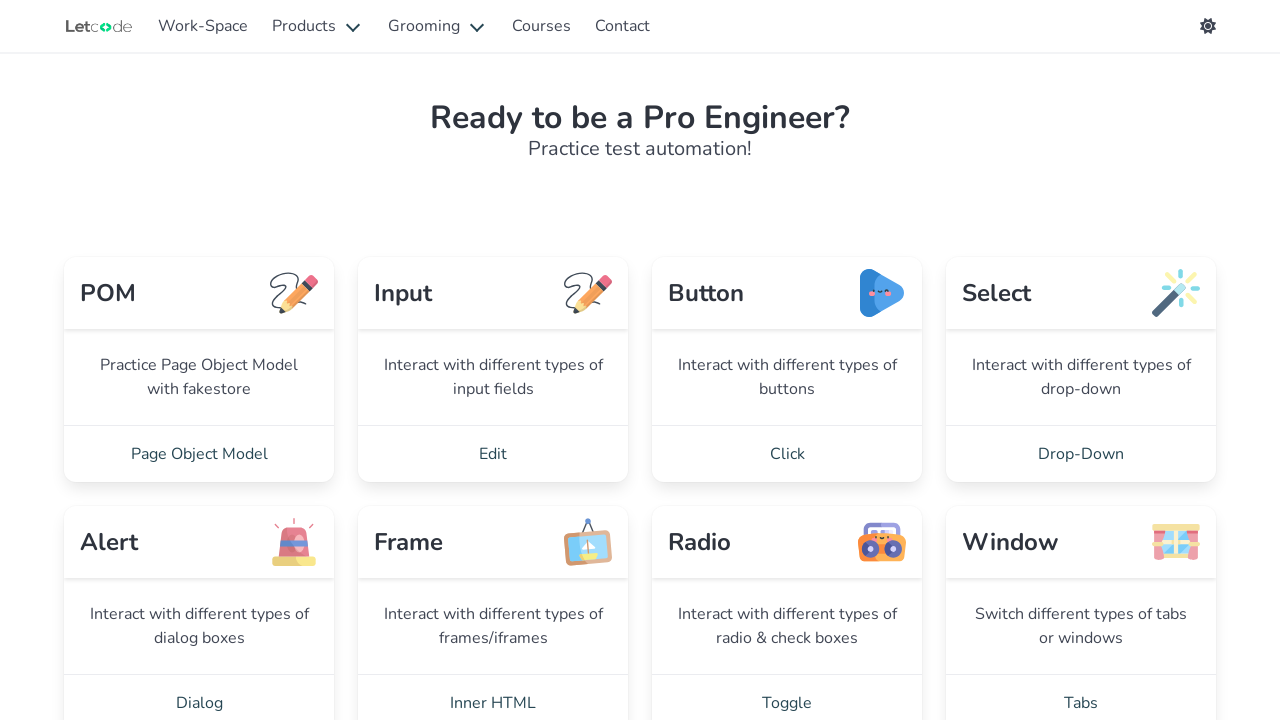

Clicked Dialog link to navigate to alert/dialog test section at (199, 692) on internal:role=link[name="Dialog"i]
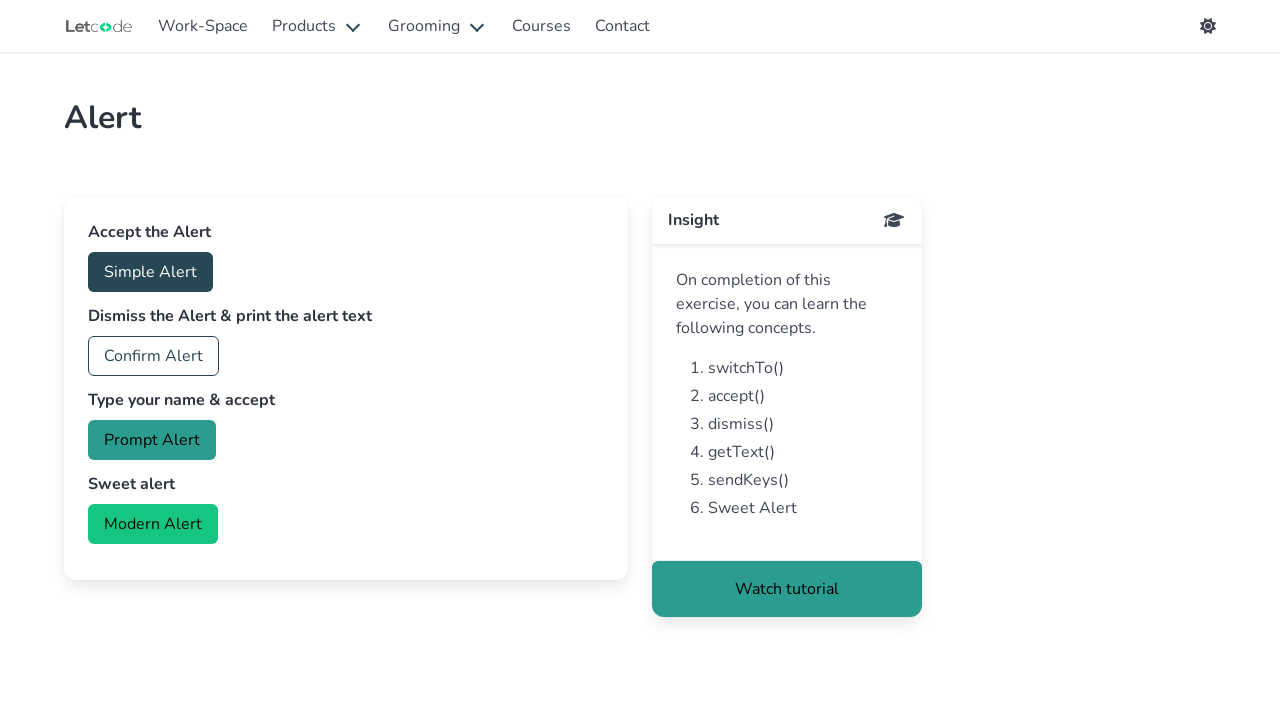

Set up listener to accept simple alert dialog
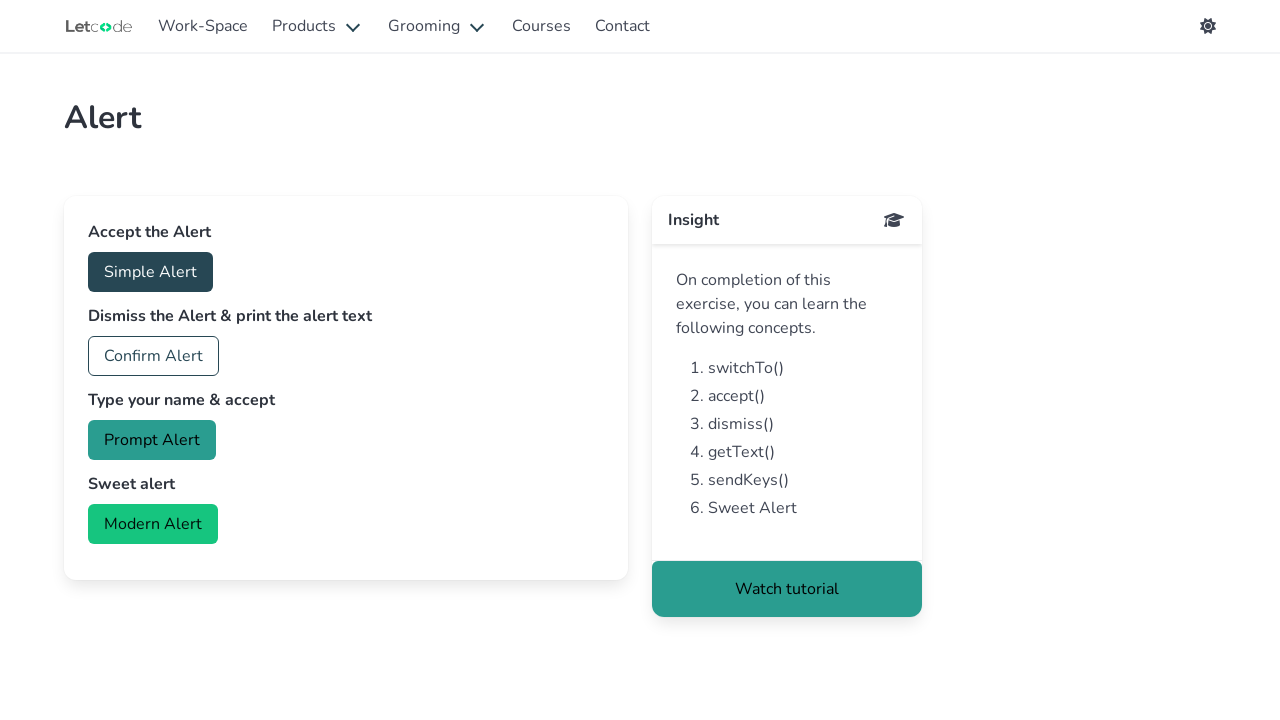

Clicked Simple Alert button and accepted the dialog at (150, 272) on internal:role=button[name="Simple Alert"i]
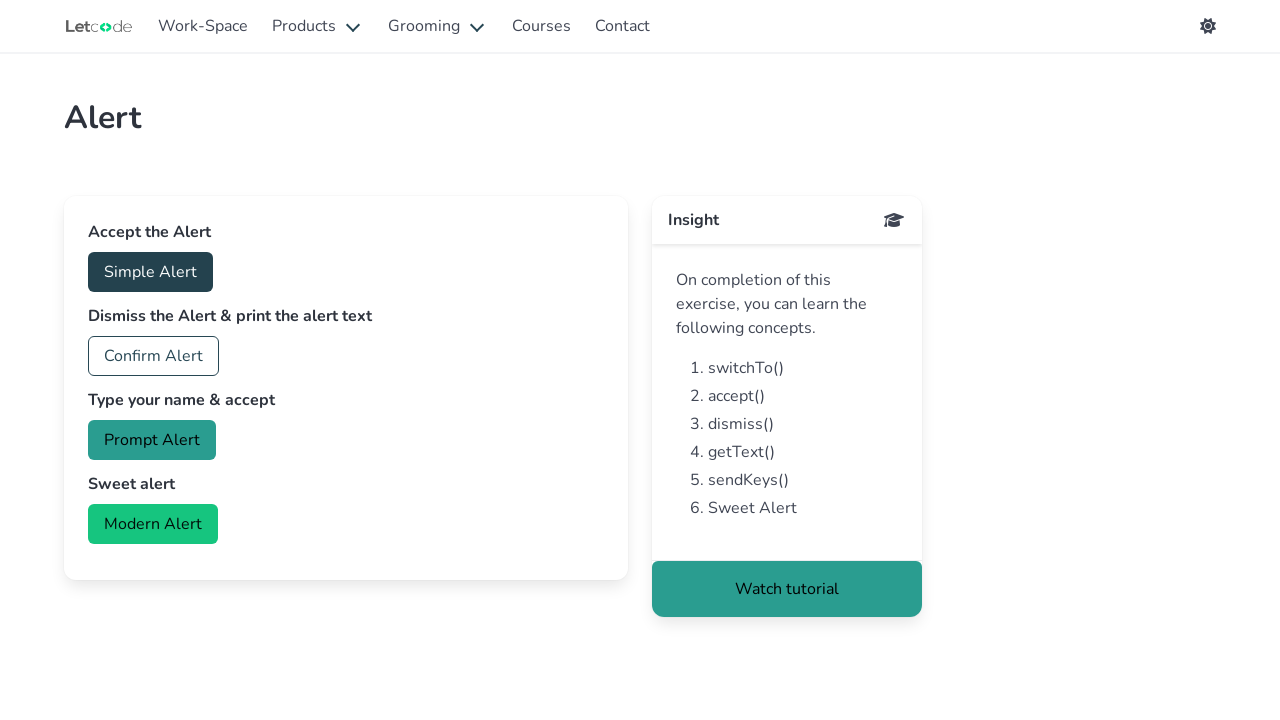

Set up listener to dismiss confirm dialog
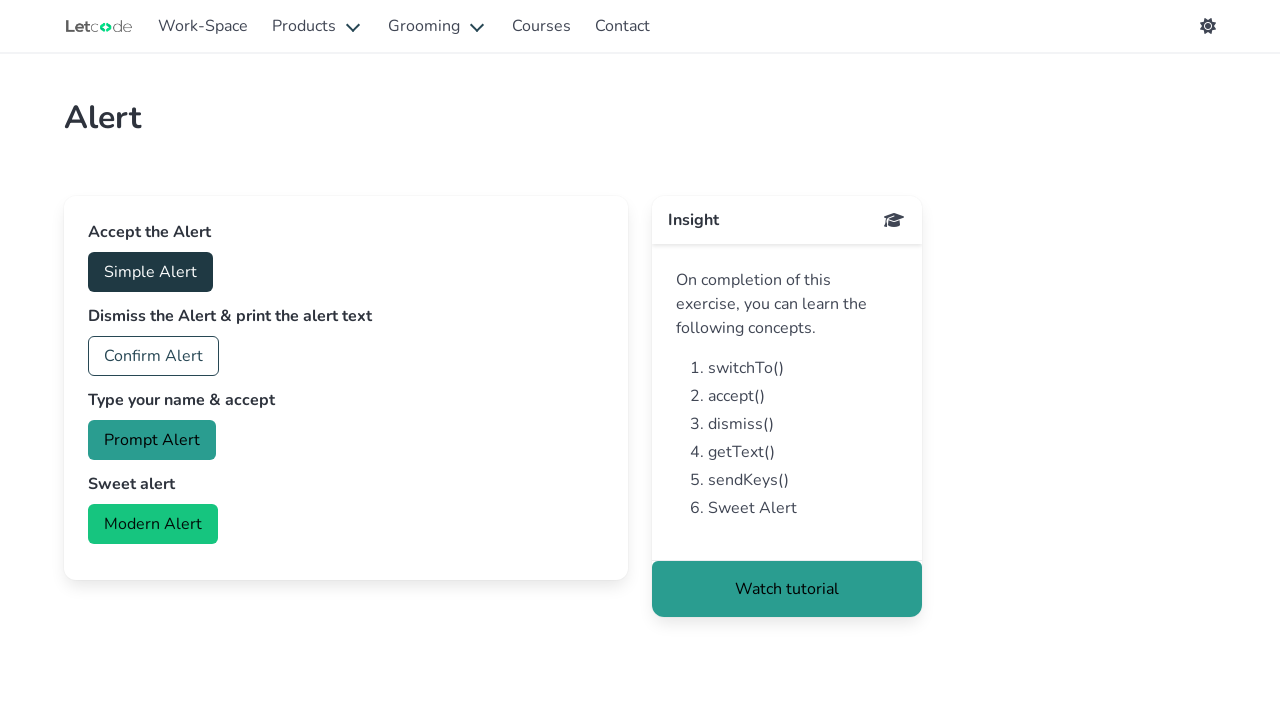

Clicked Confirm Alert button and dismissed the dialog at (154, 356) on internal:role=button[name="Confirm Alert"i]
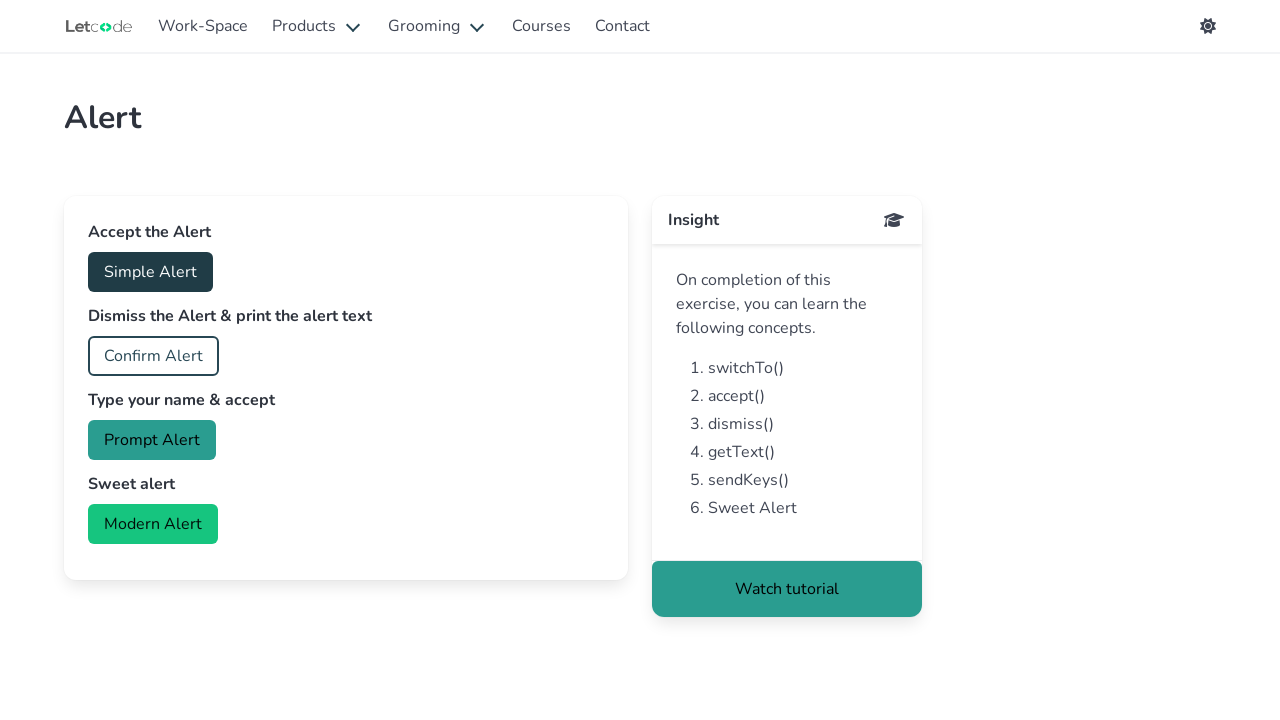

Set up listener to accept prompt dialog with text input
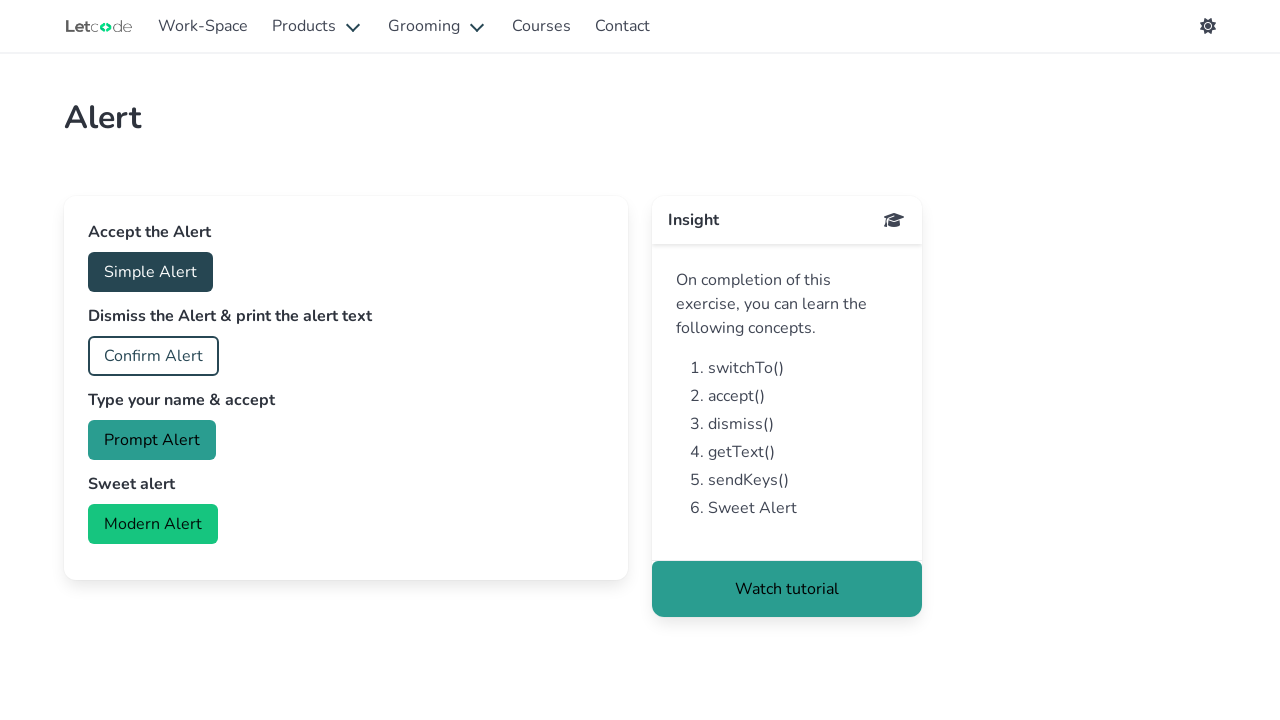

Clicked Prompt Alert button and entered 'My name is Test User' in dialog at (152, 440) on internal:role=button[name="Prompt Alert"i]
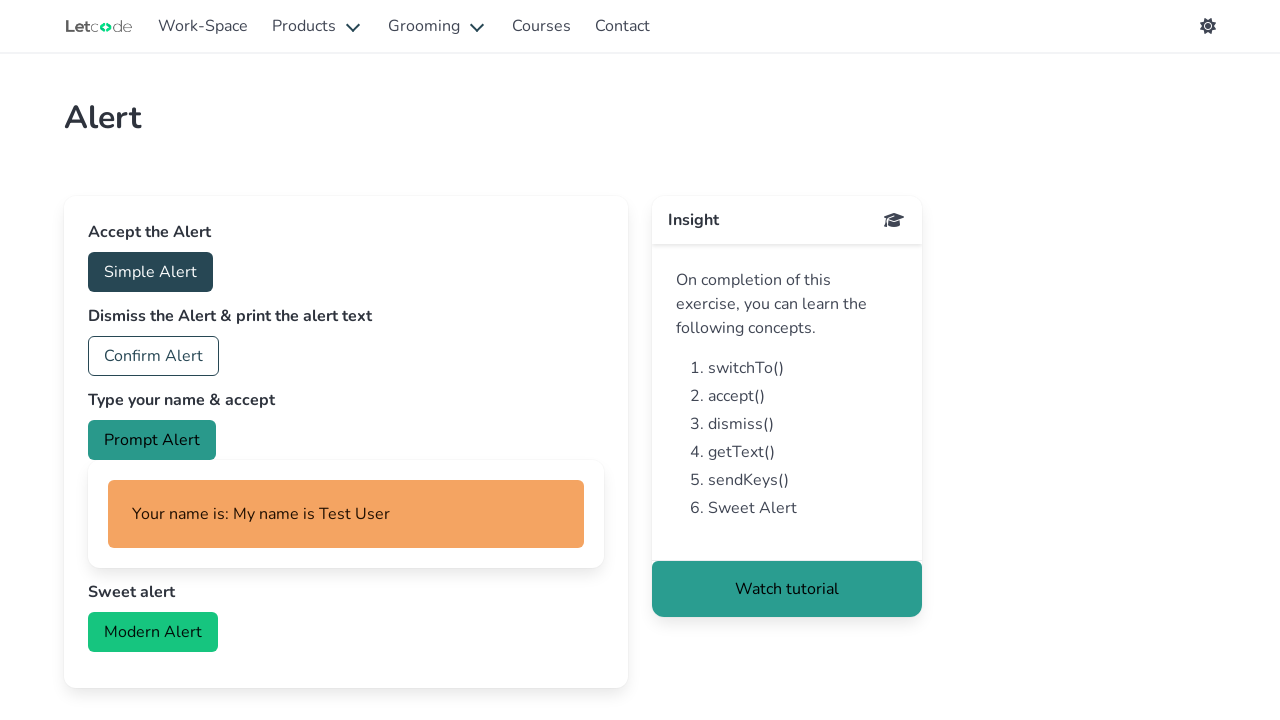

Clicked Modern Alert button to open modal alert at (153, 632) on internal:role=button[name="Modern Alert"i]
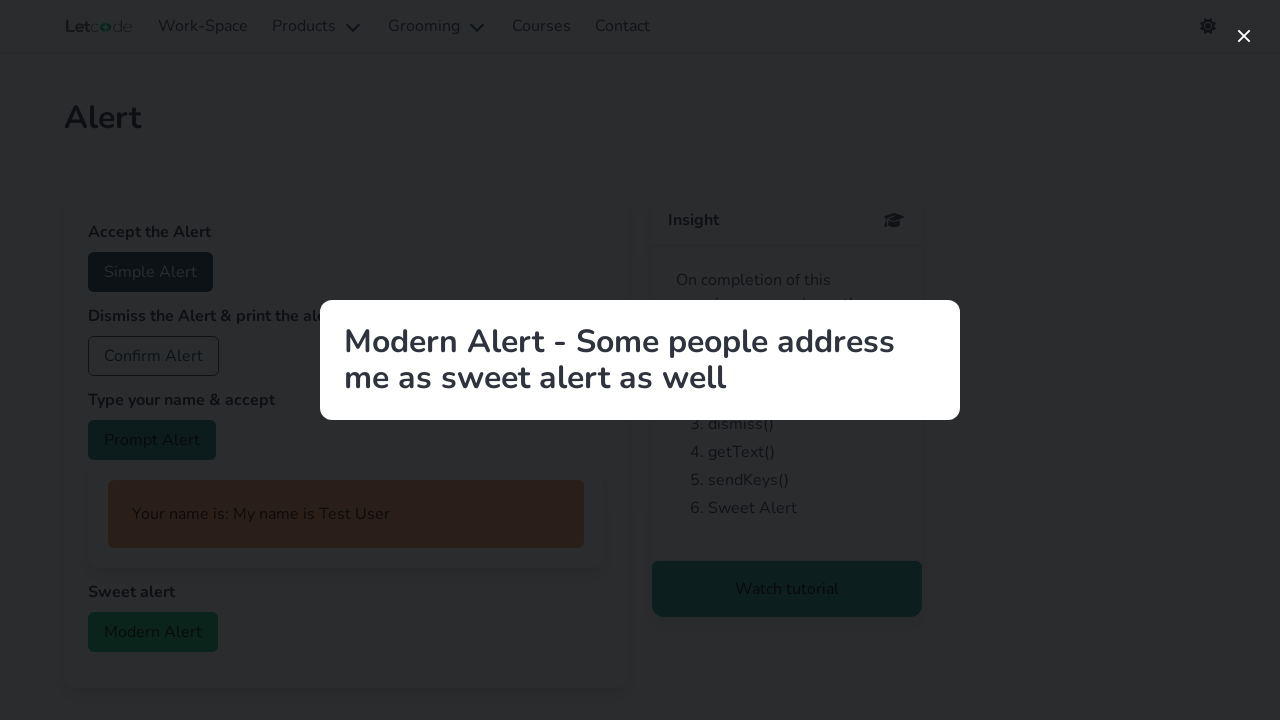

Clicked close button to dismiss modern modal alert at (1244, 36) on internal:role=button[name="close"s]
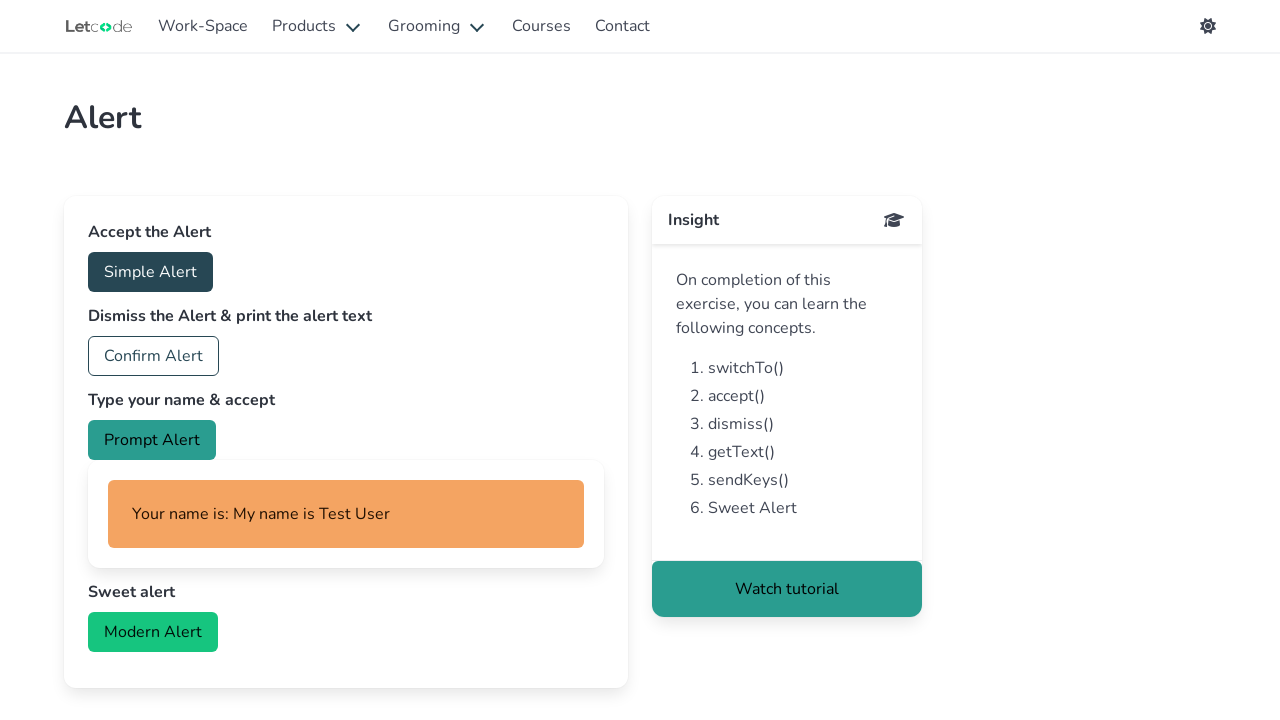

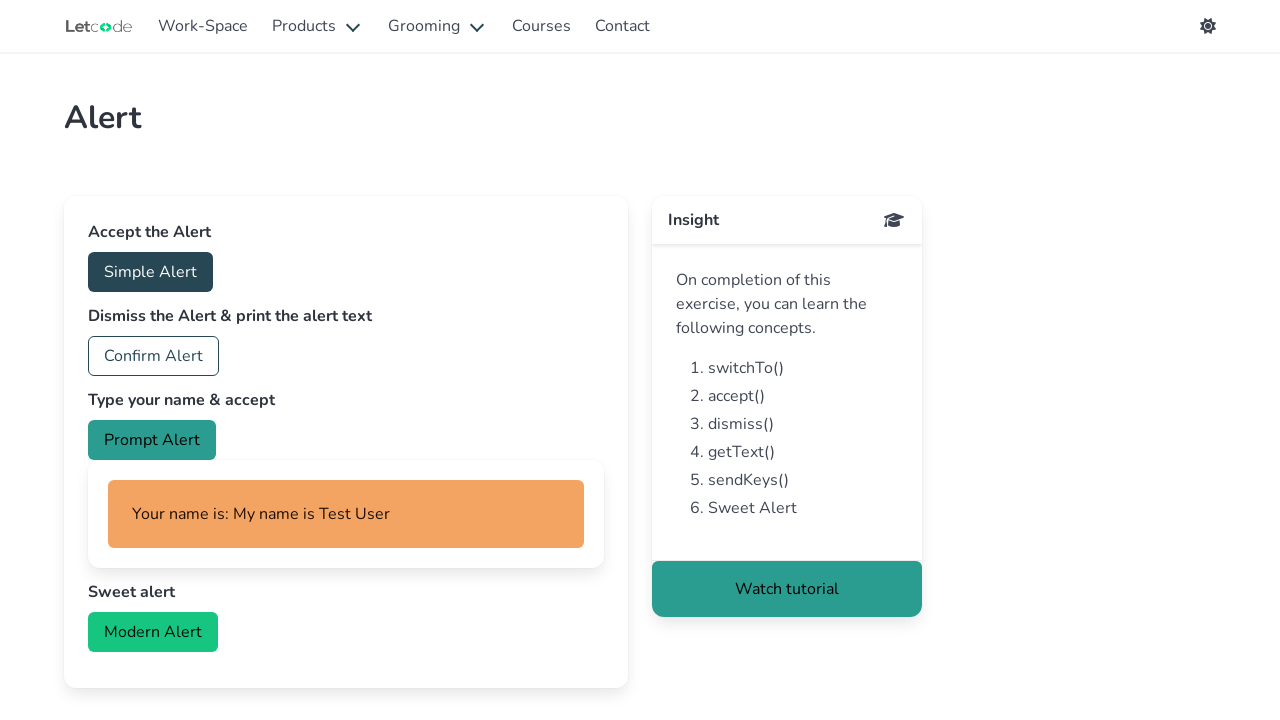